Navigates to a nested frames demo page and switches through multiple frame levels to access content in the middle frame

Starting URL: https://the-internet.herokuapp.com

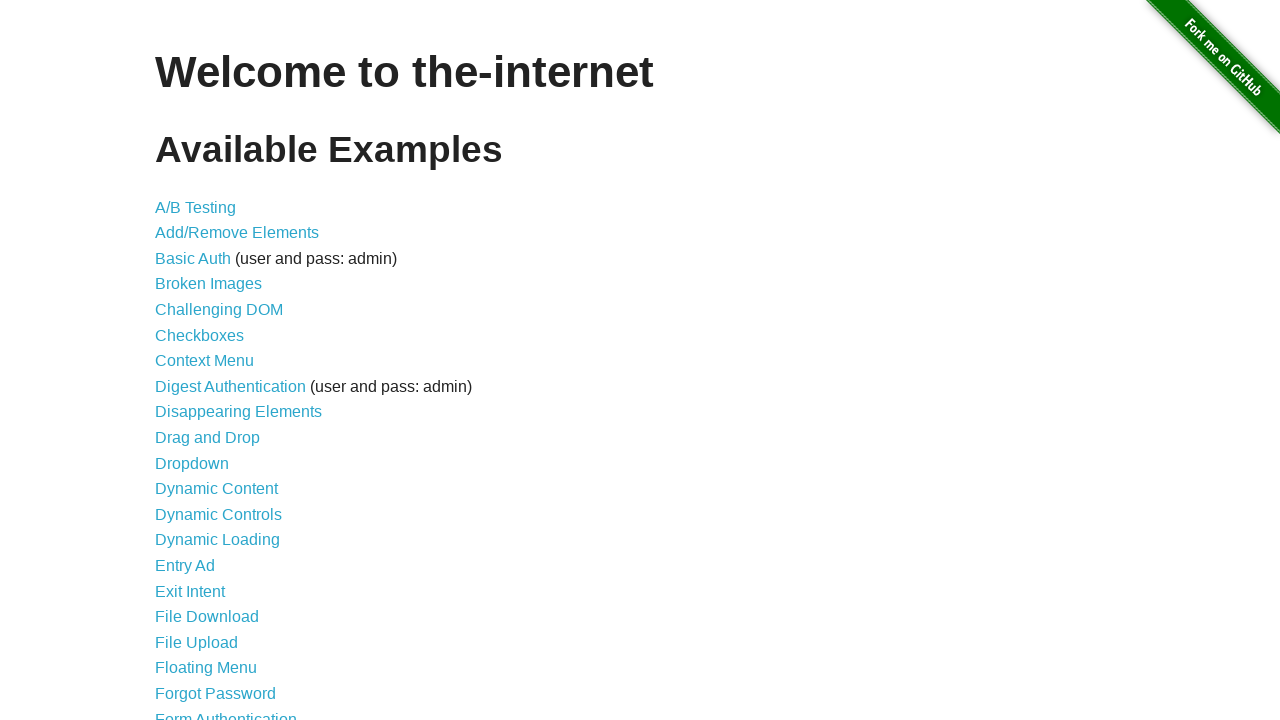

Clicked on Nested Frames link at (210, 395) on text=Nested Frames
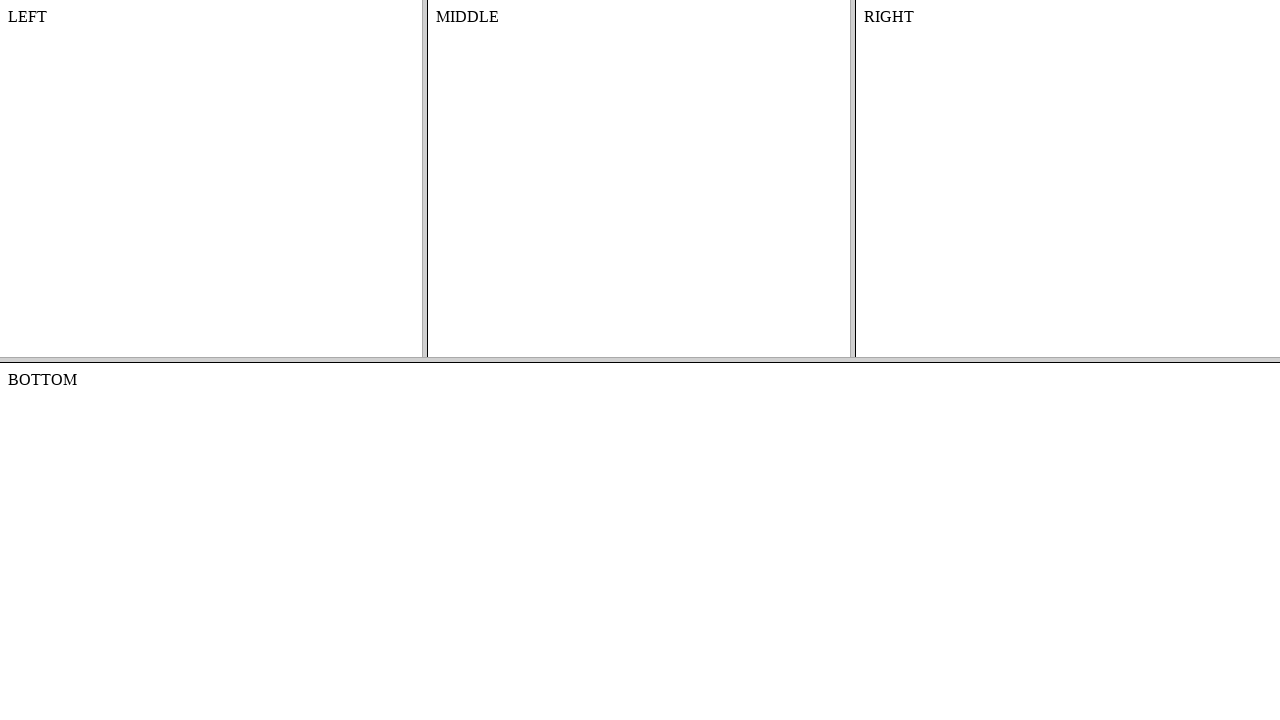

Waited for networkidle load state
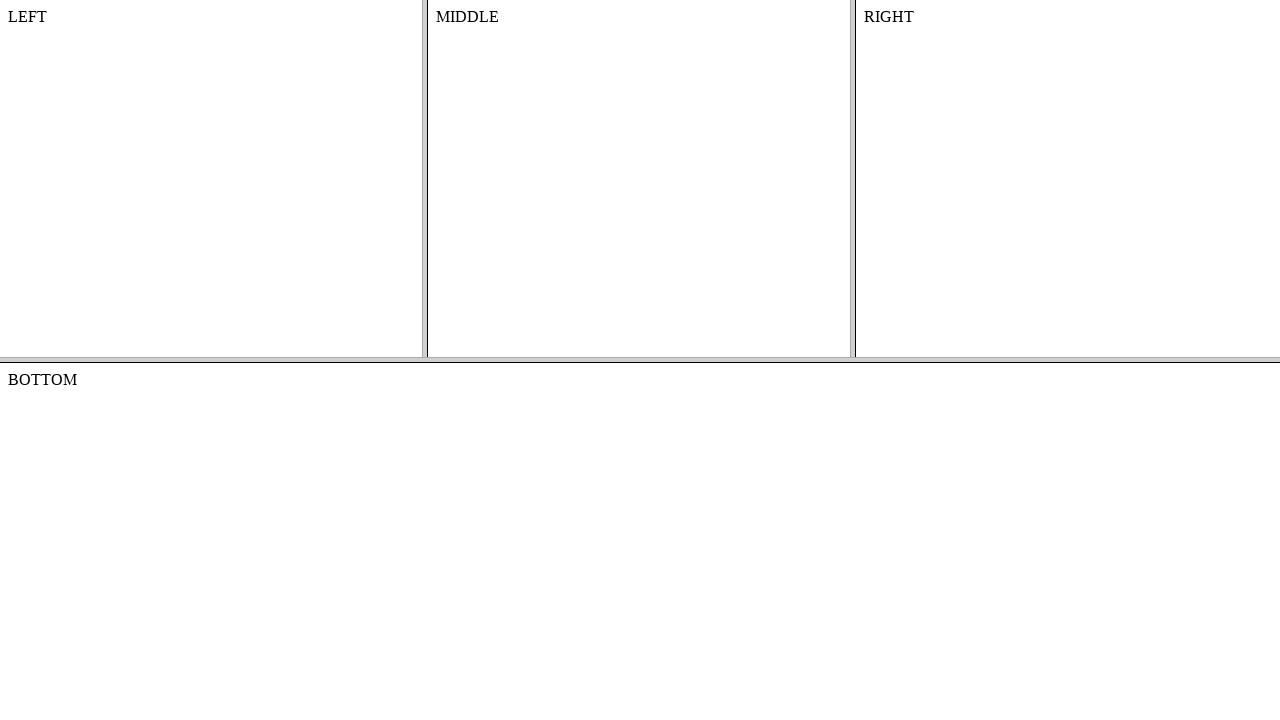

Located top frame with name 'frame-top'
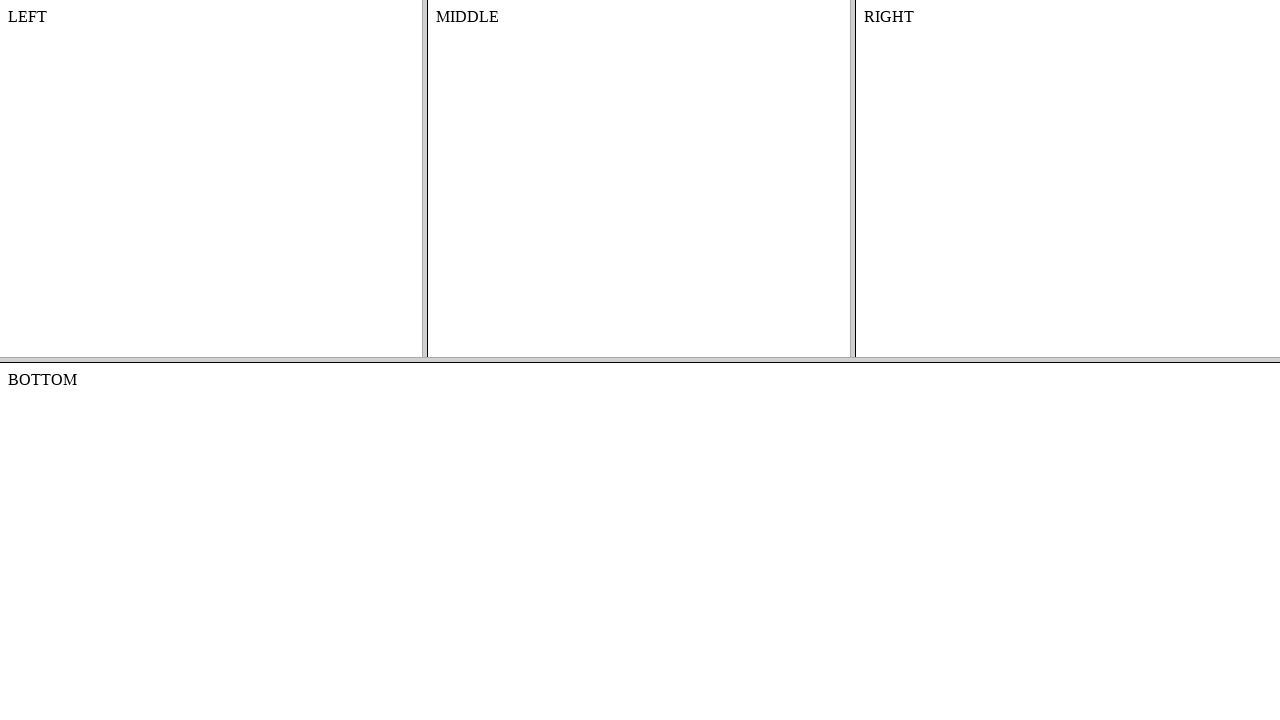

Located middle frame nested inside top frame
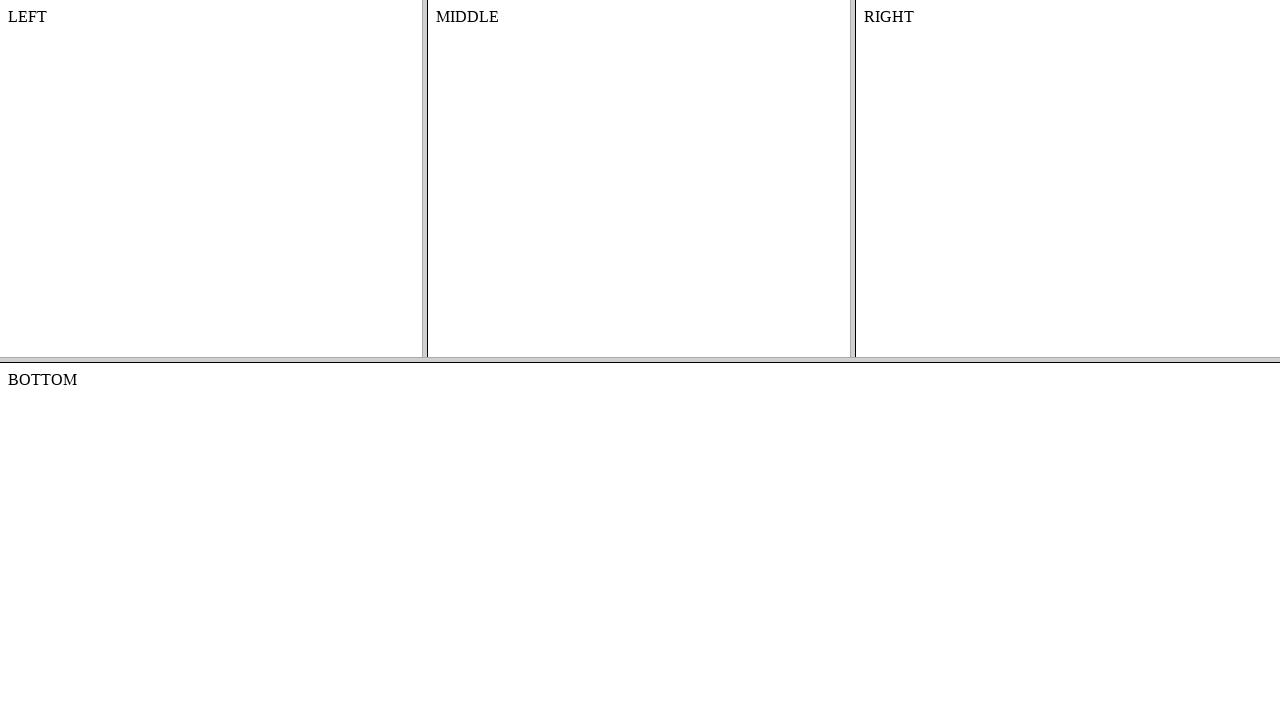

Retrieved text content from middle frame: 'MIDDLE'
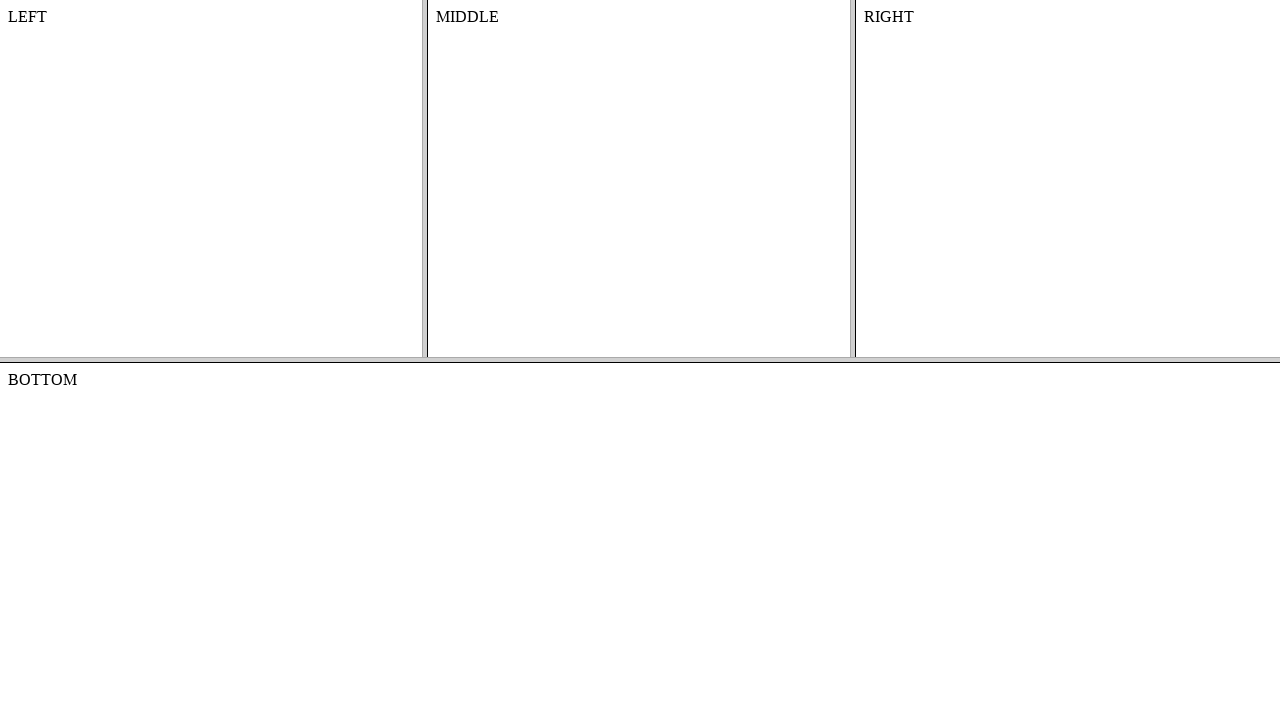

Printed content text: MIDDLE
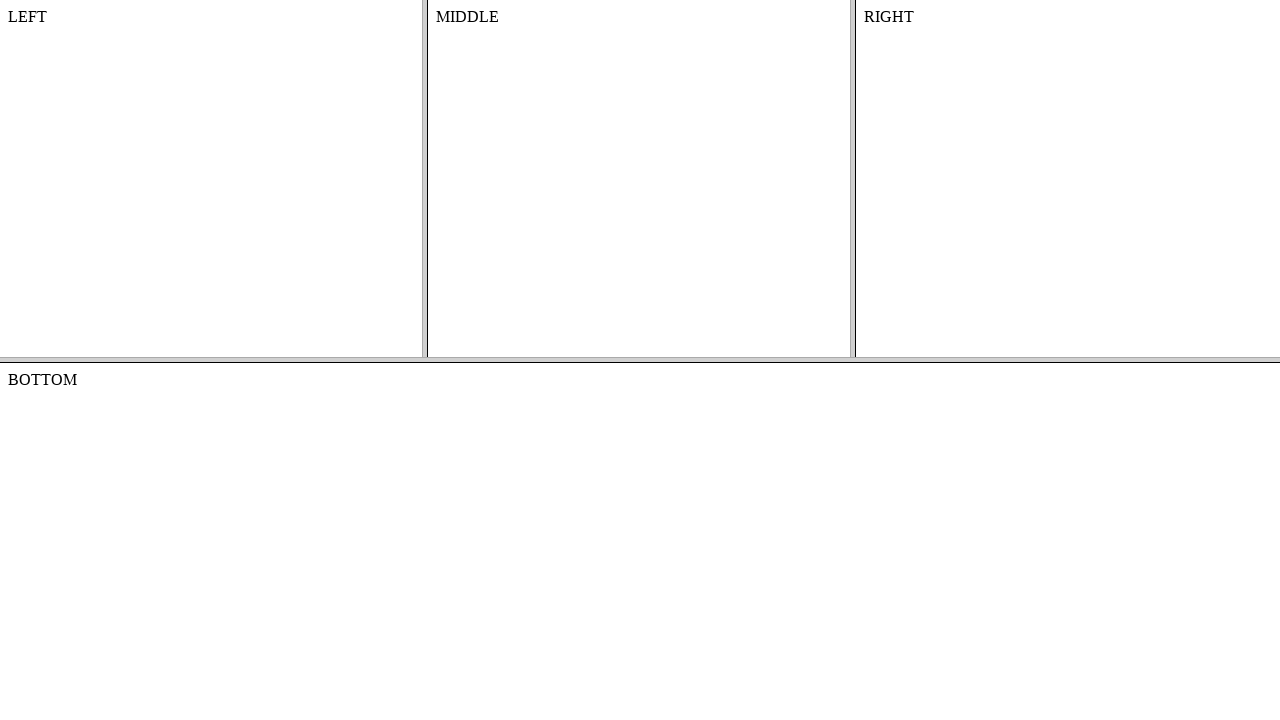

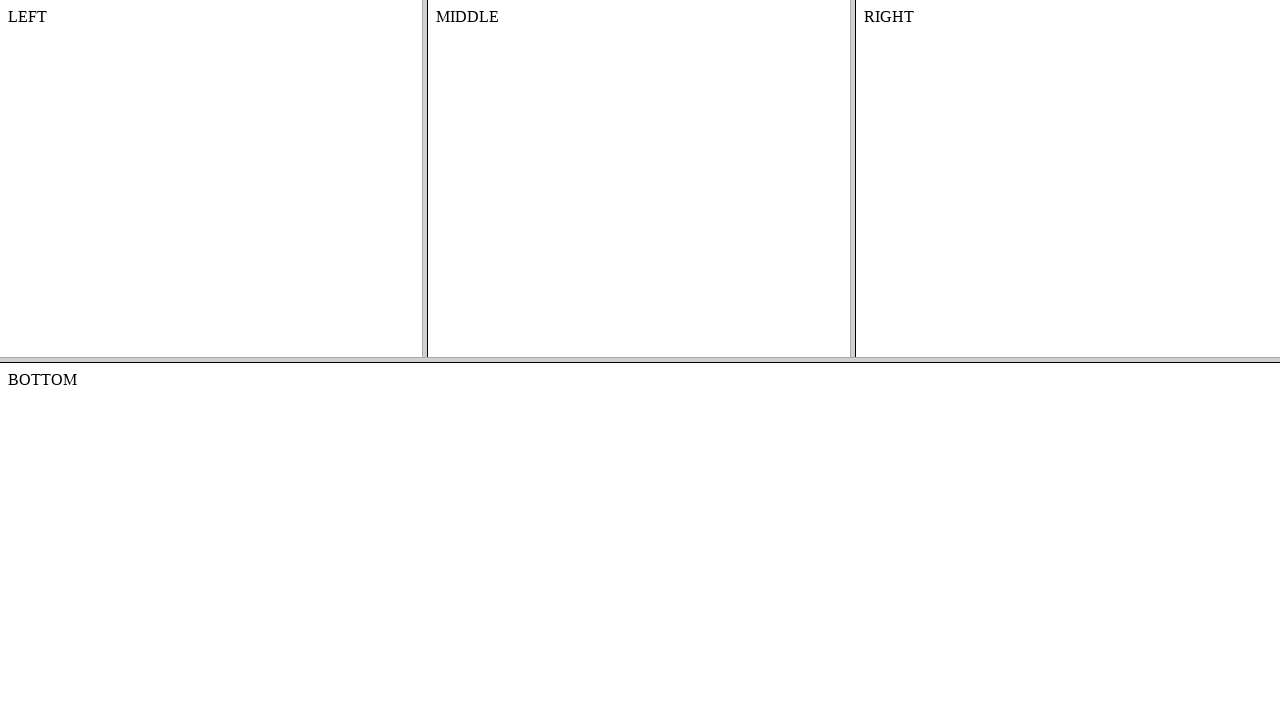